Navigates to the JustBake website homepage and verifies it loads successfully

Starting URL: https://www.justbake.in/

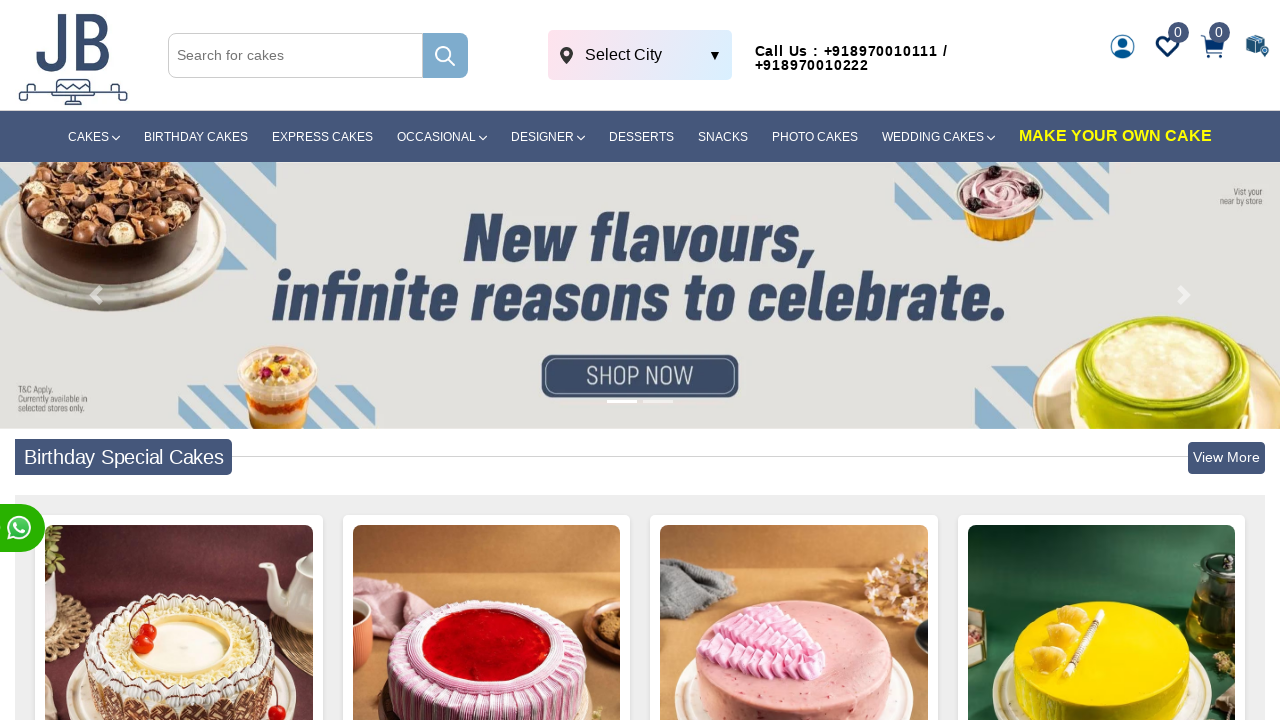

Waited for JustBake homepage to load (domcontentloaded state)
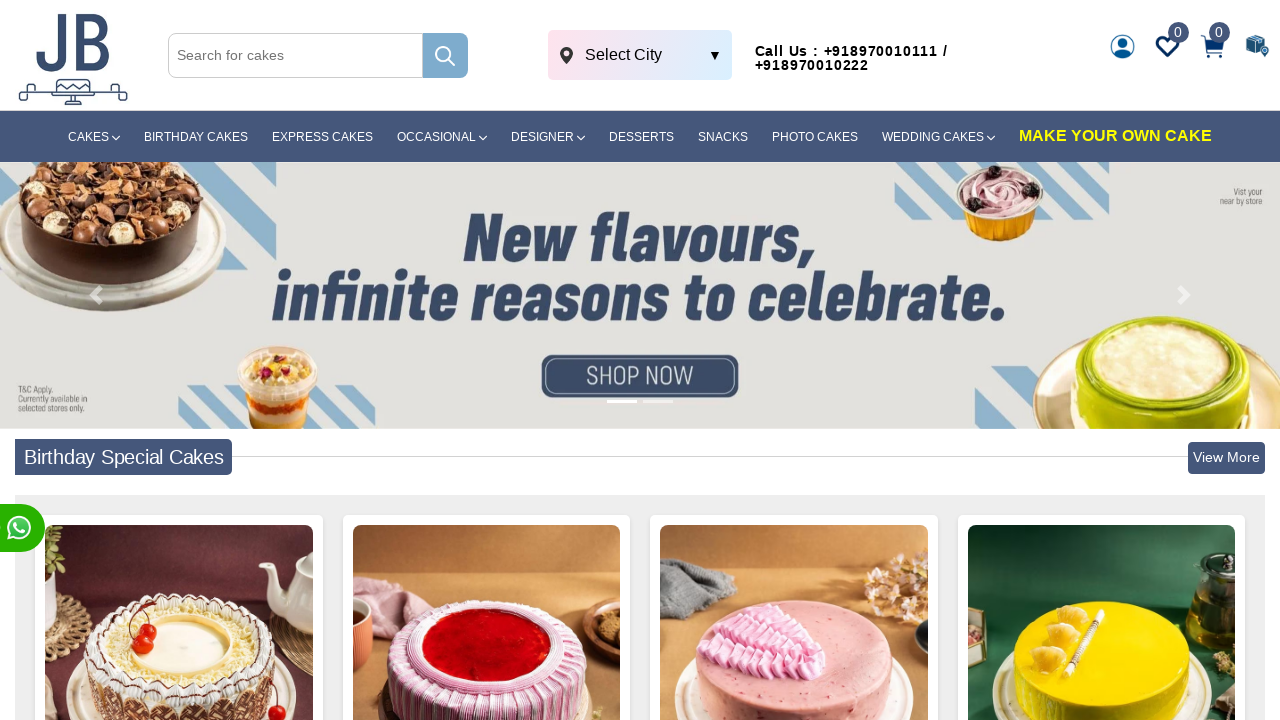

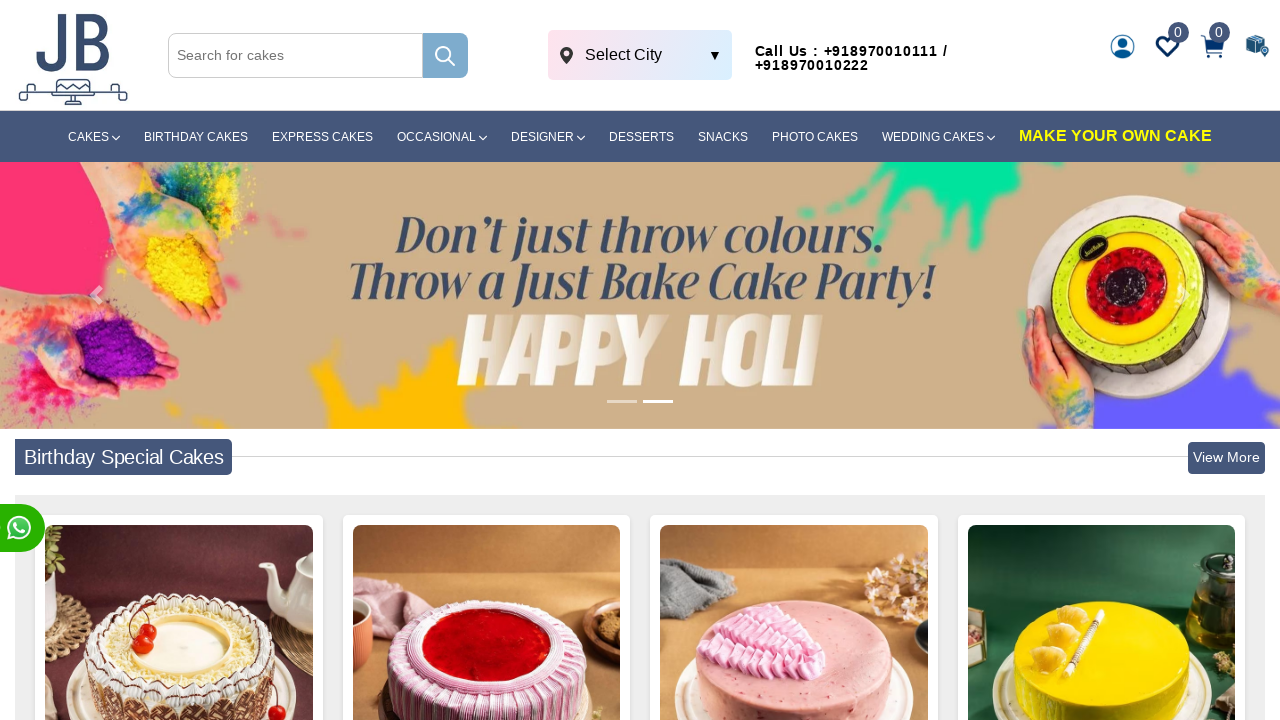